Verifies that the RedBus homepage has the correct title

Starting URL: https://www.redbus.com/

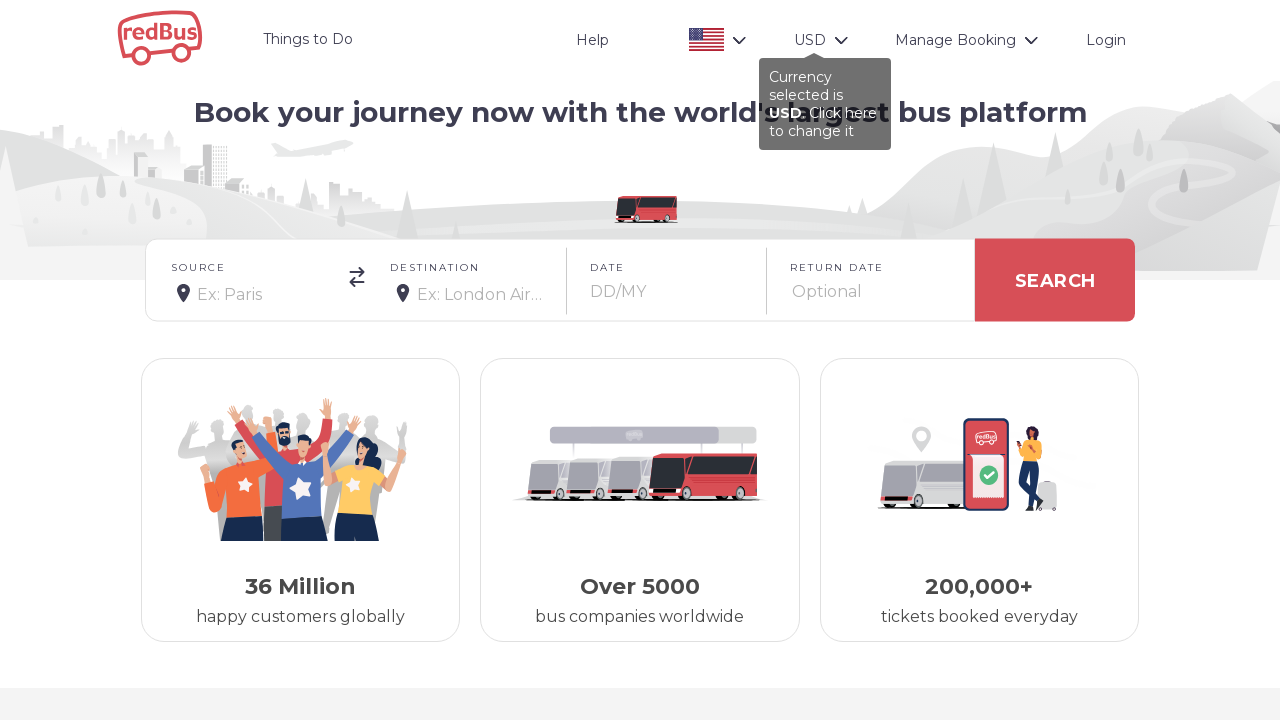

Retrieved RedBus homepage title
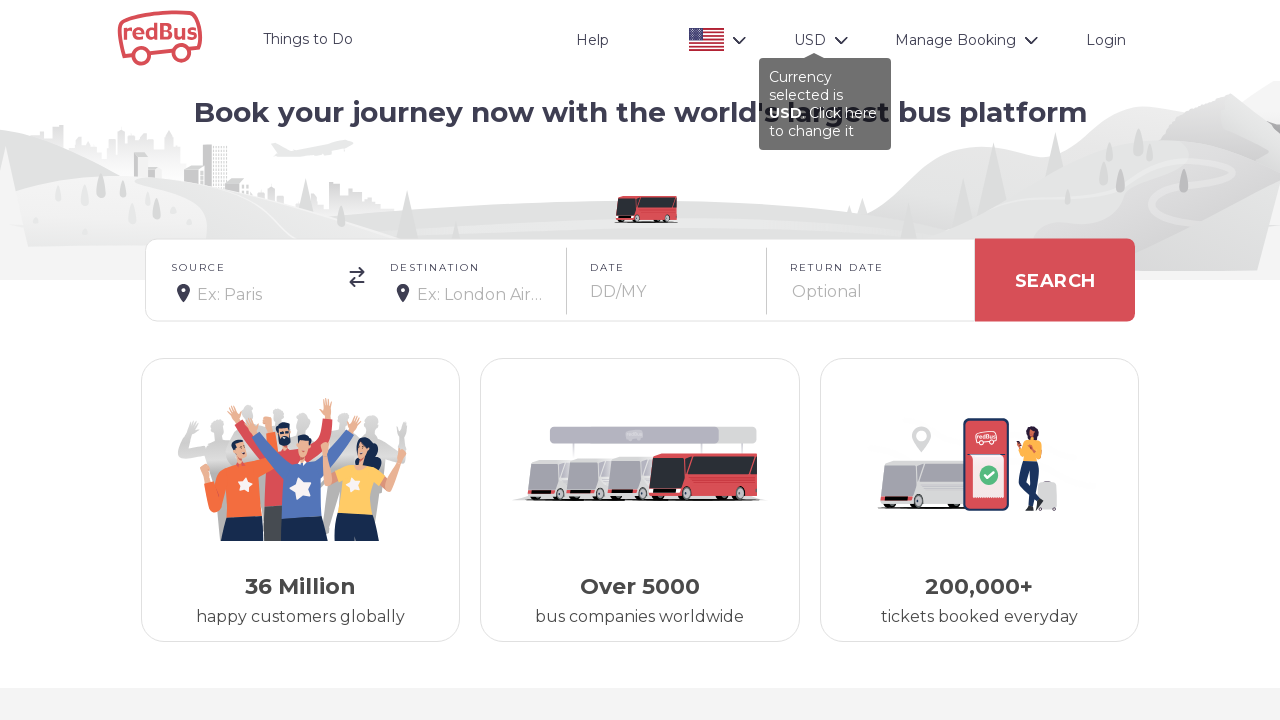

Verified page title matches expected value: 'Book Bus Tickets Online with redBus!'
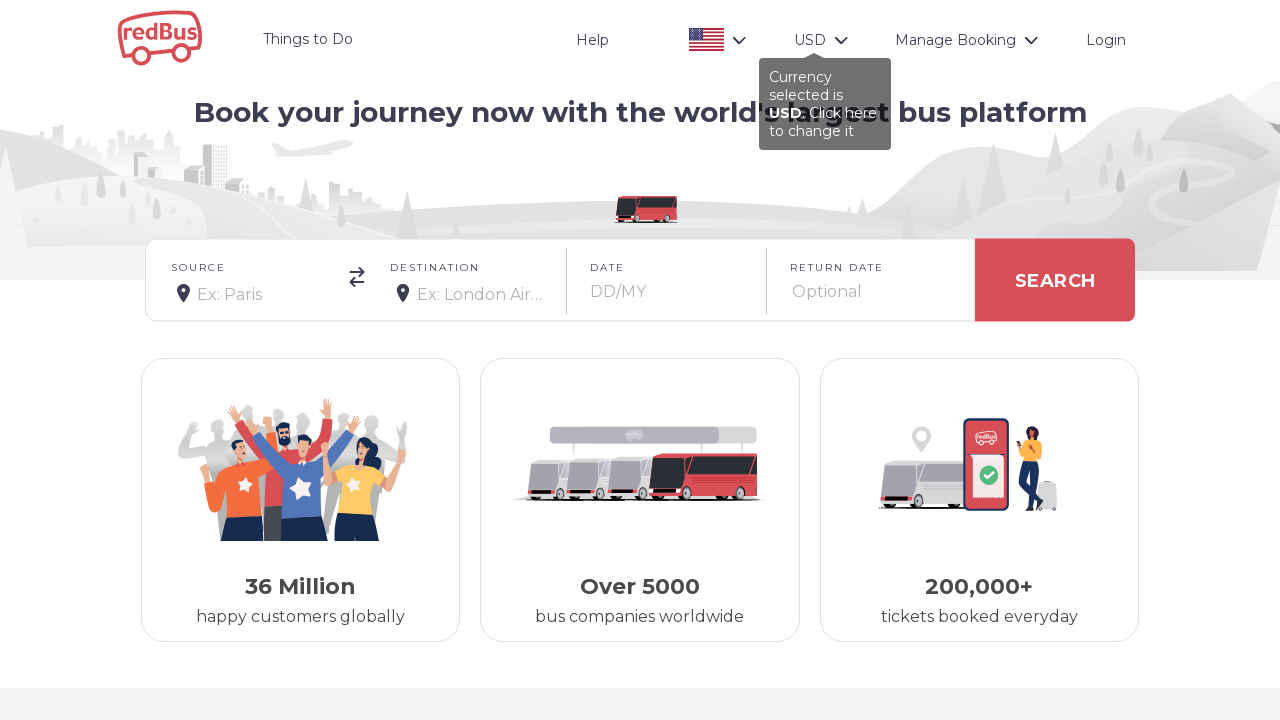

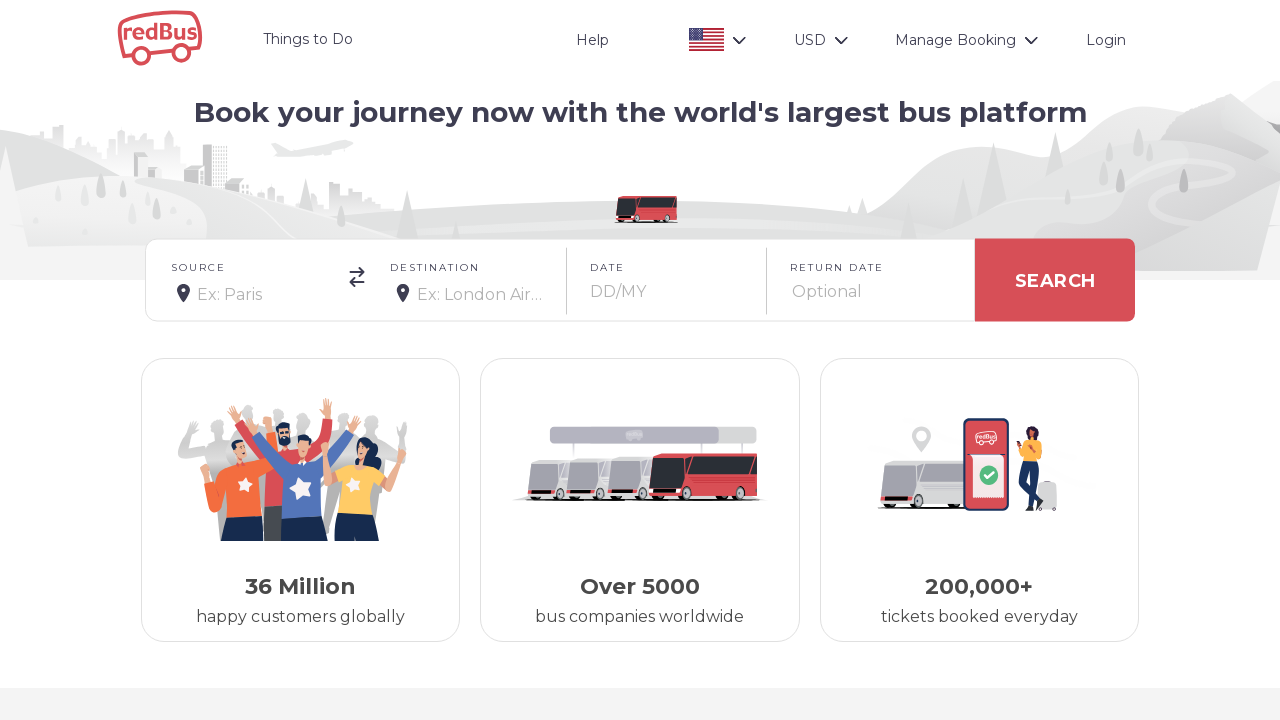